Tests dropdown selection using selectByIndex to select Option 1

Starting URL: https://the-internet.herokuapp.com/dropdown

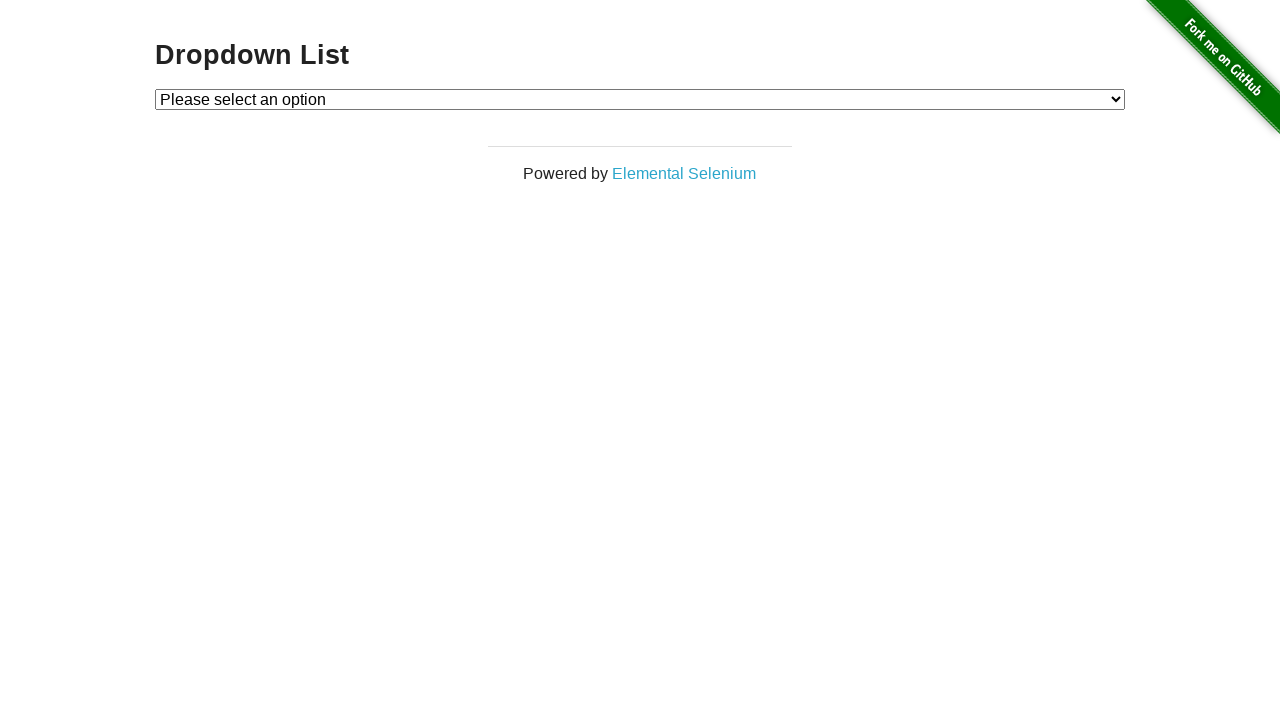

Navigated to dropdown page
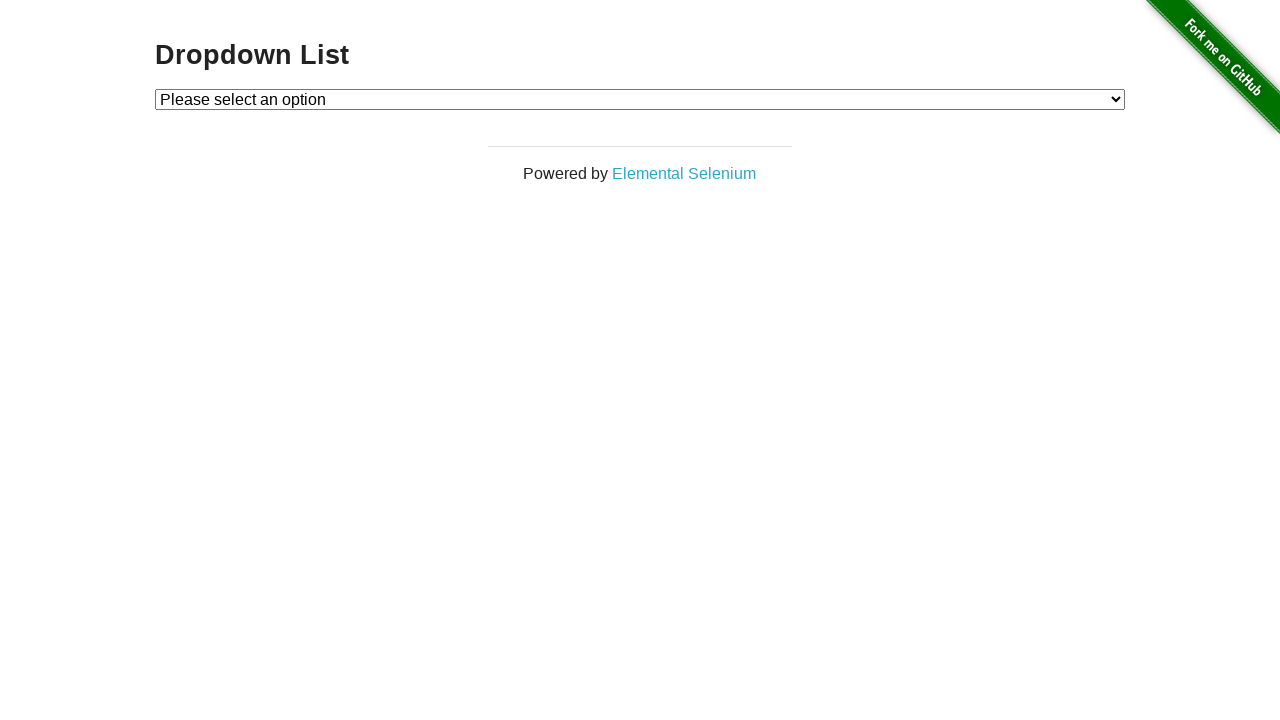

Located dropdown element
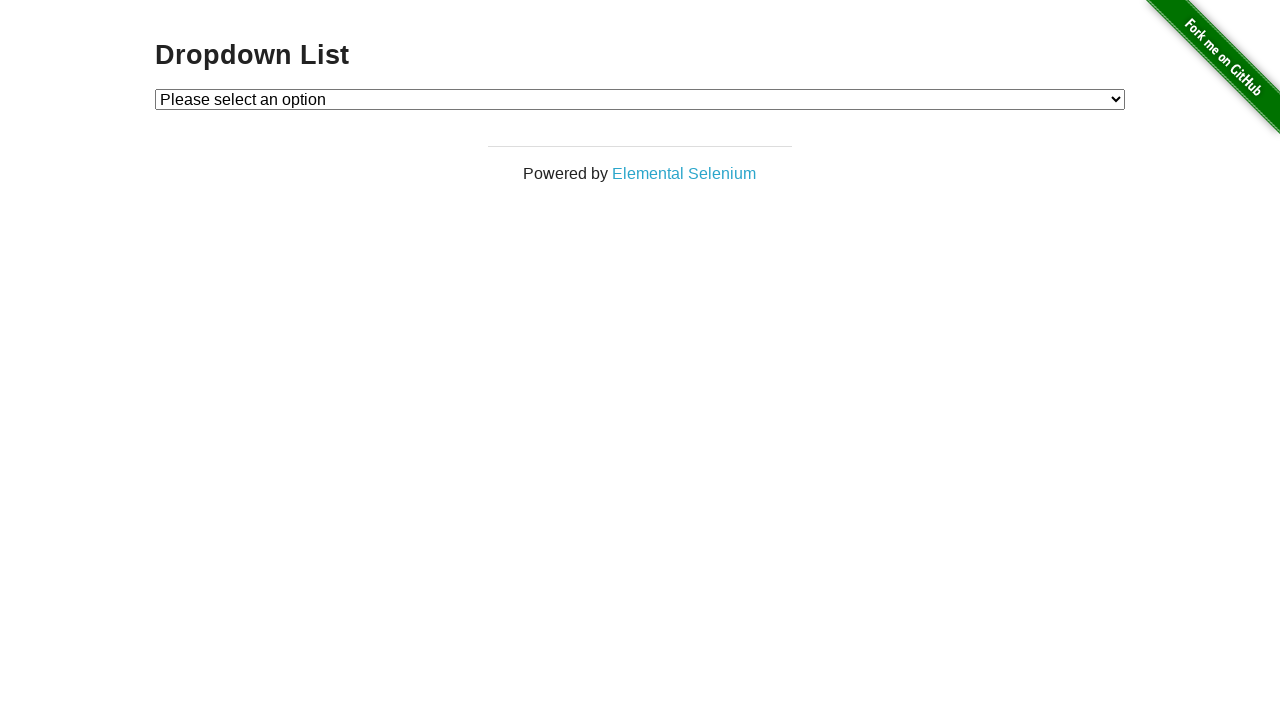

Selected Option 1 using selectByIndex on #dropdown
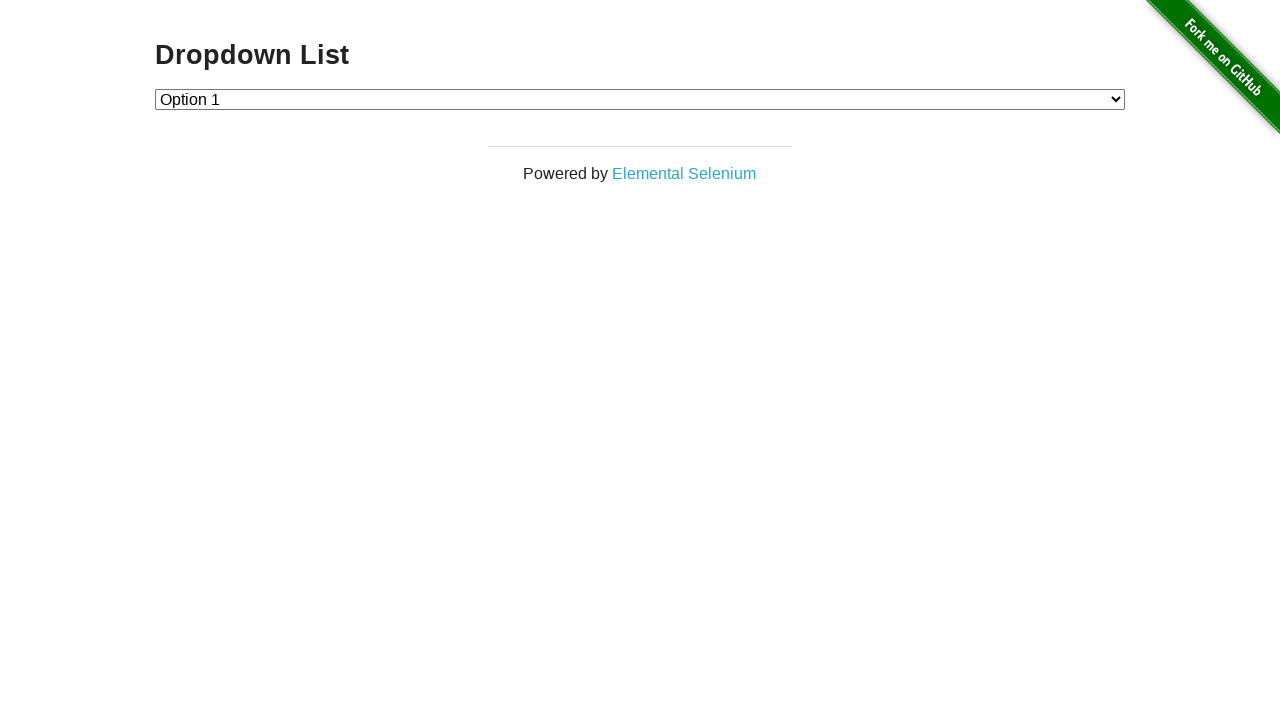

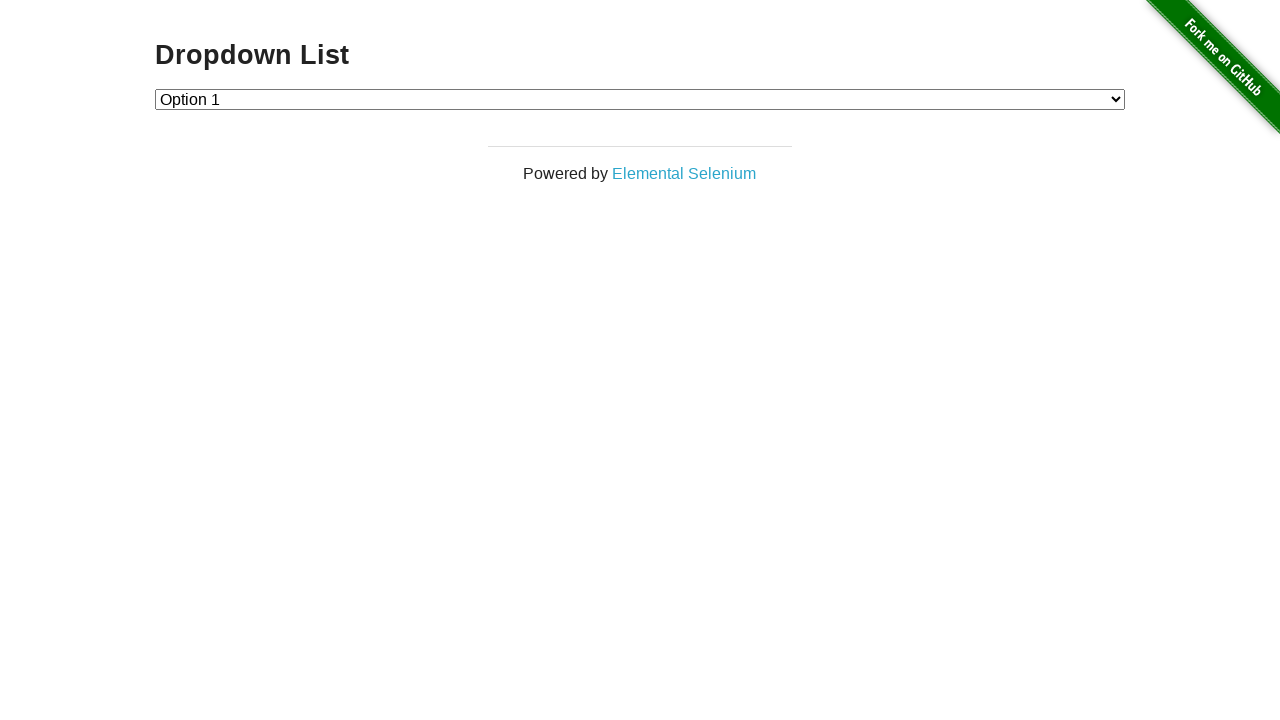